Tests an address book application by filling in nickname and contact fields, then performing a right-click on the add button followed by Enter key press

Starting URL: http://webapps.tekstac.com/AddressBook/

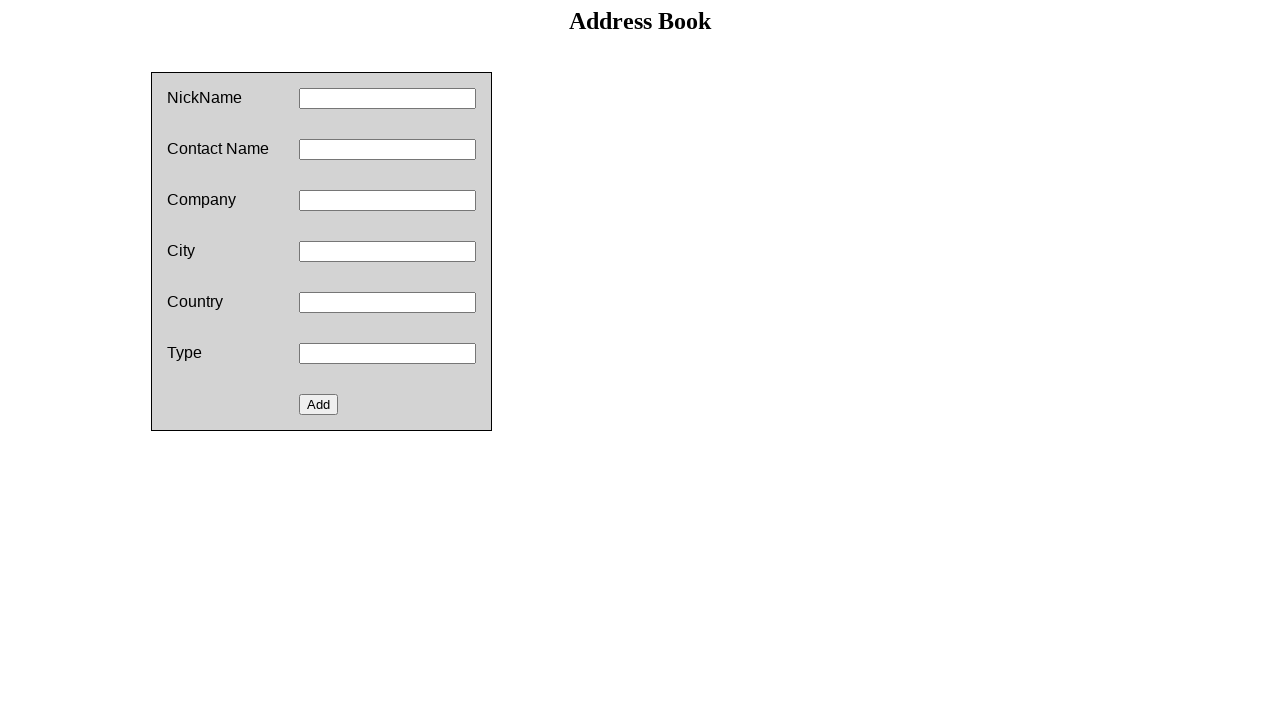

Clicked nickname field at (388, 98) on #nickname
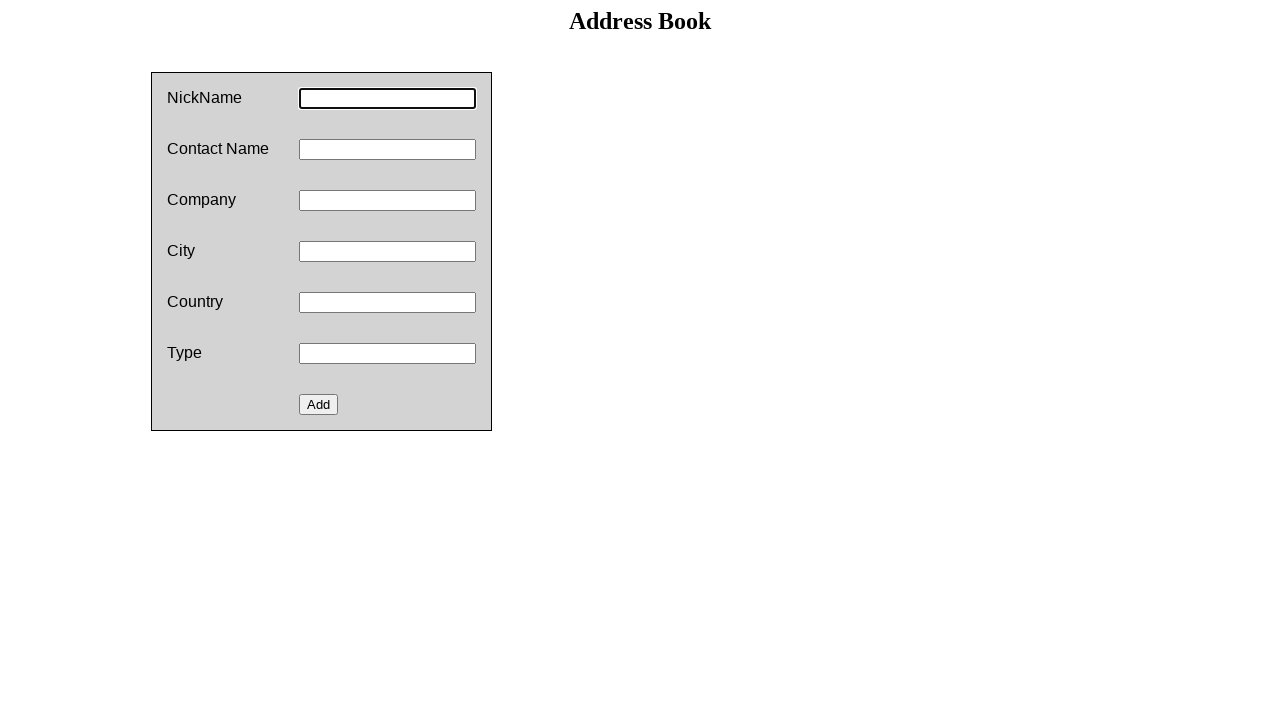

Filled nickname field with 'Azad Narayan' on #nickname
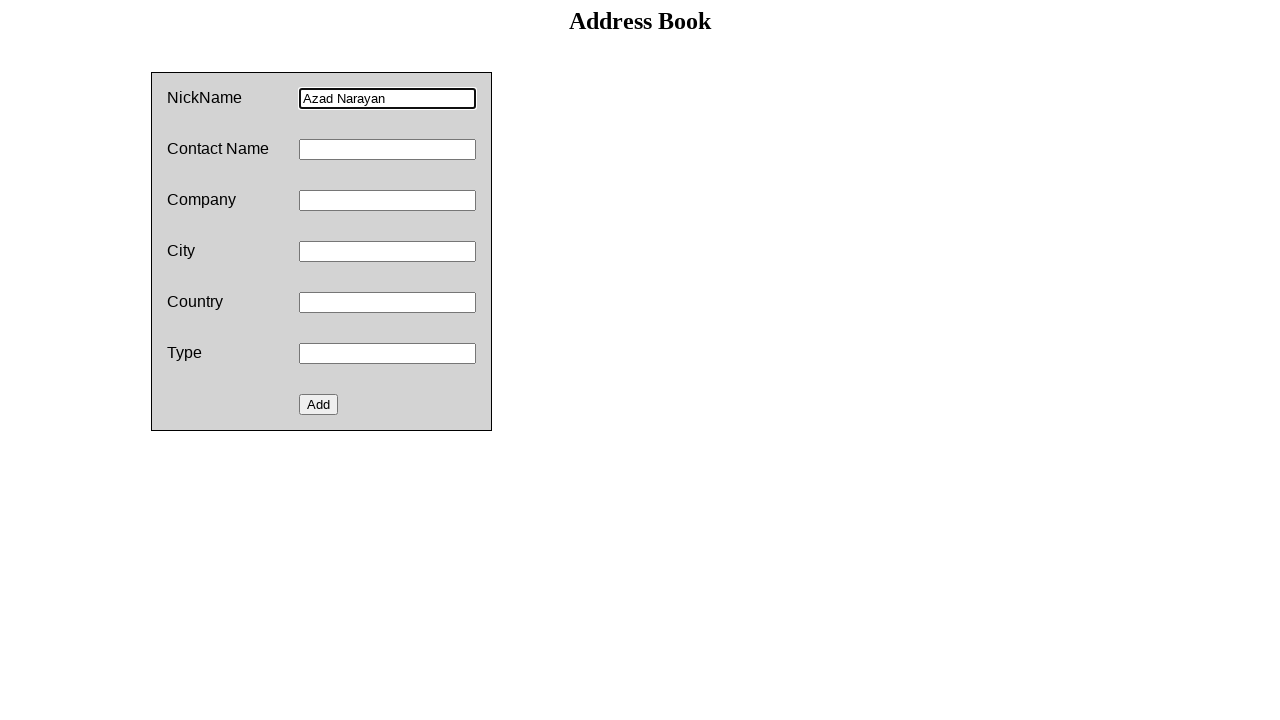

Filled contact field with 'Lord Krishna Academy' on #contact
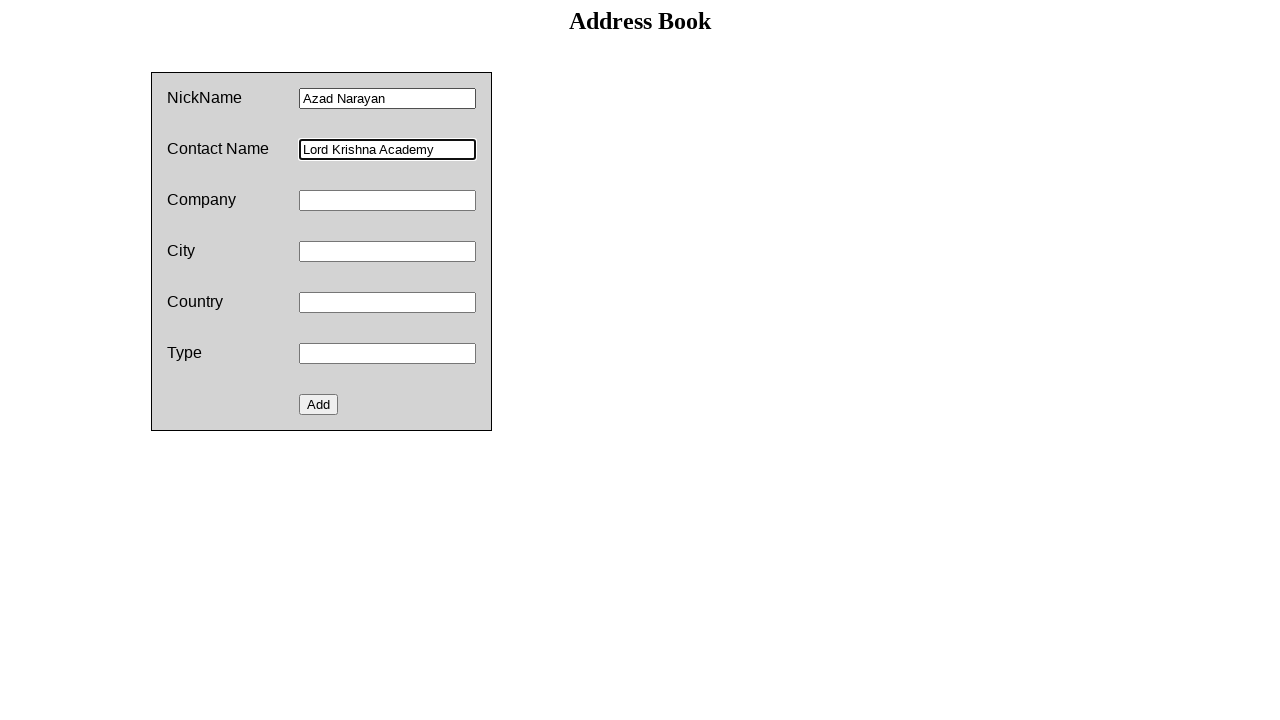

Right-clicked on add button at (319, 404) on #add
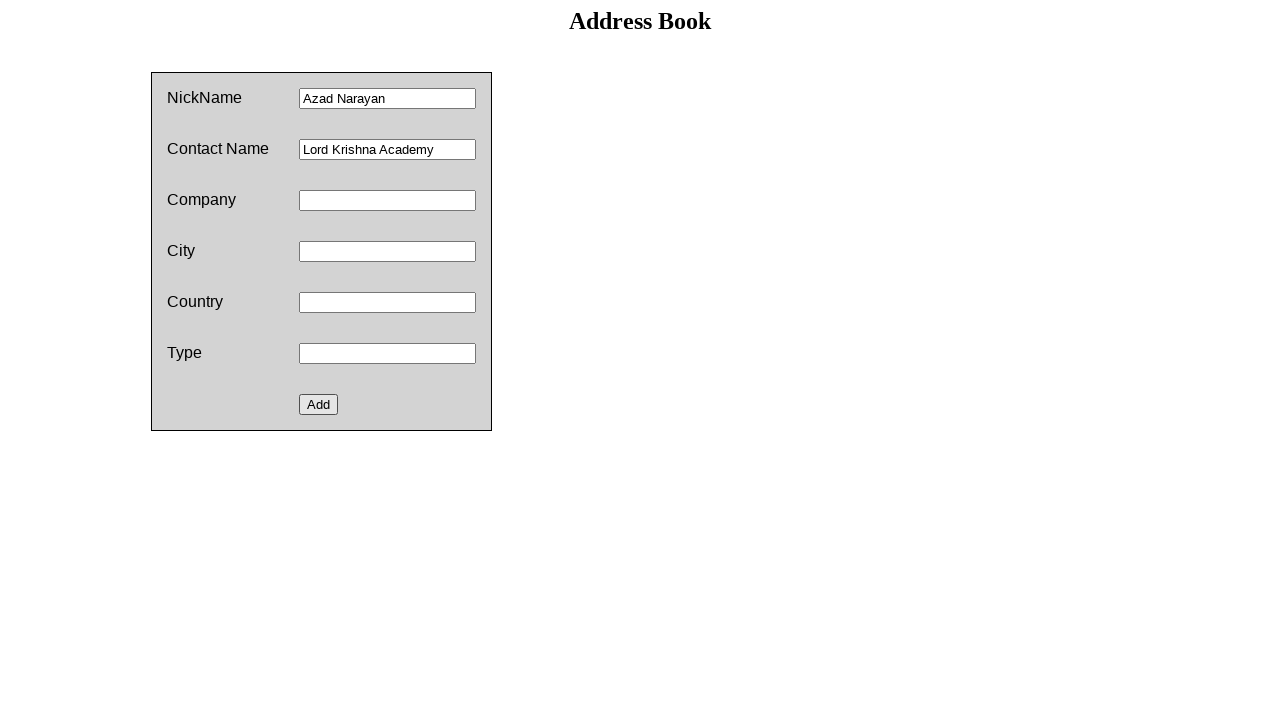

Pressed Enter key
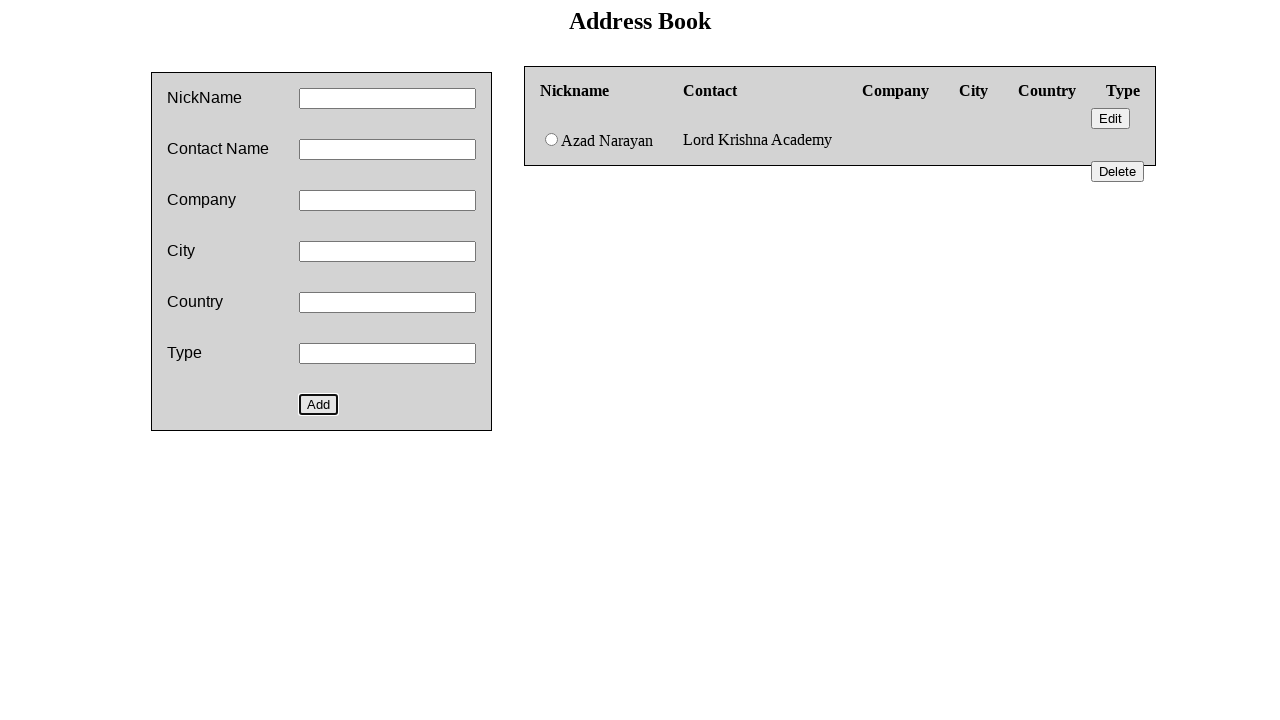

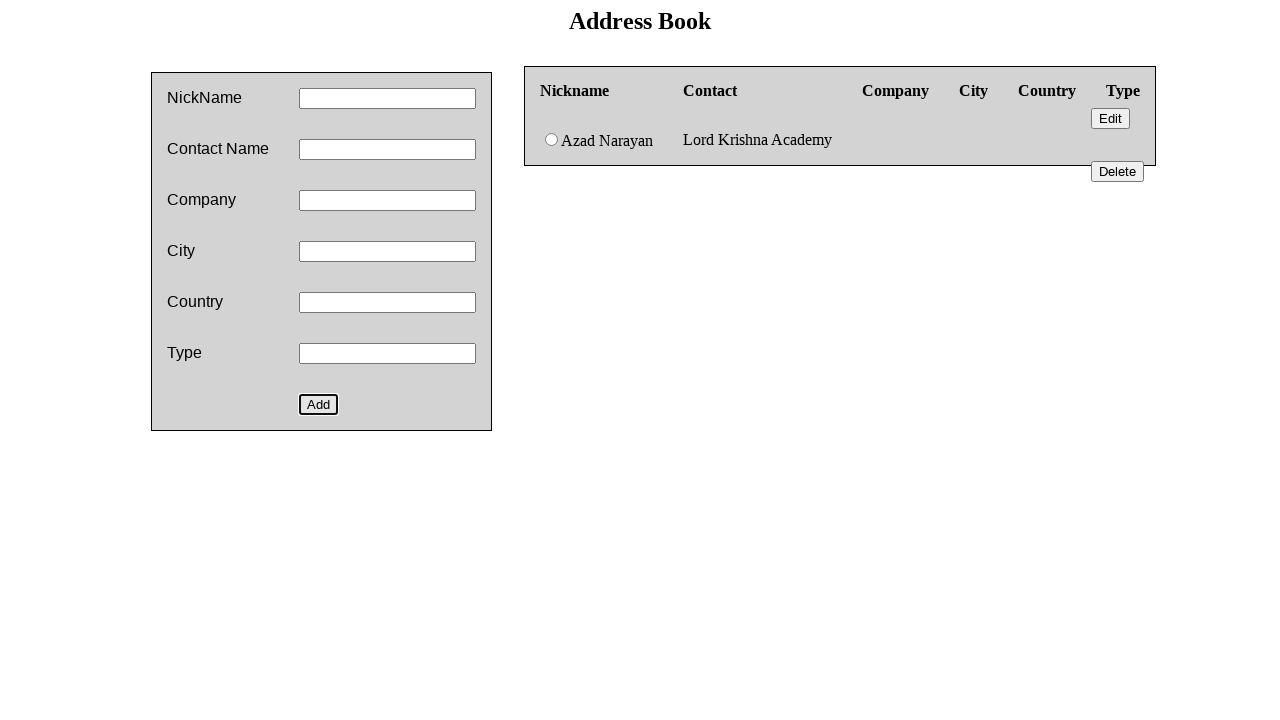